Tests passenger dropdown functionality by opening the passenger selector, incrementing the adult count 4 times to reach 5 adults, closing the dropdown, and verifying the displayed text shows "5 Adult".

Starting URL: https://rahulshettyacademy.com/dropdownsPractise/

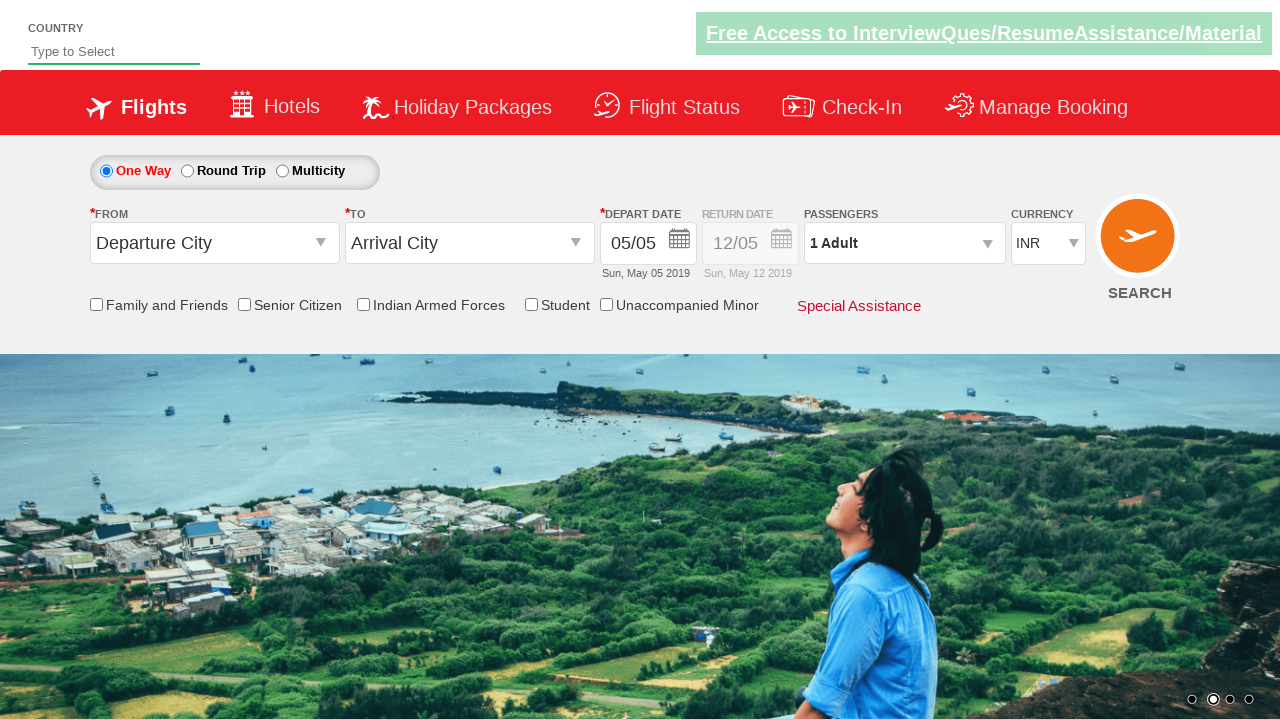

Clicked on passenger info dropdown to open it at (904, 243) on #divpaxinfo
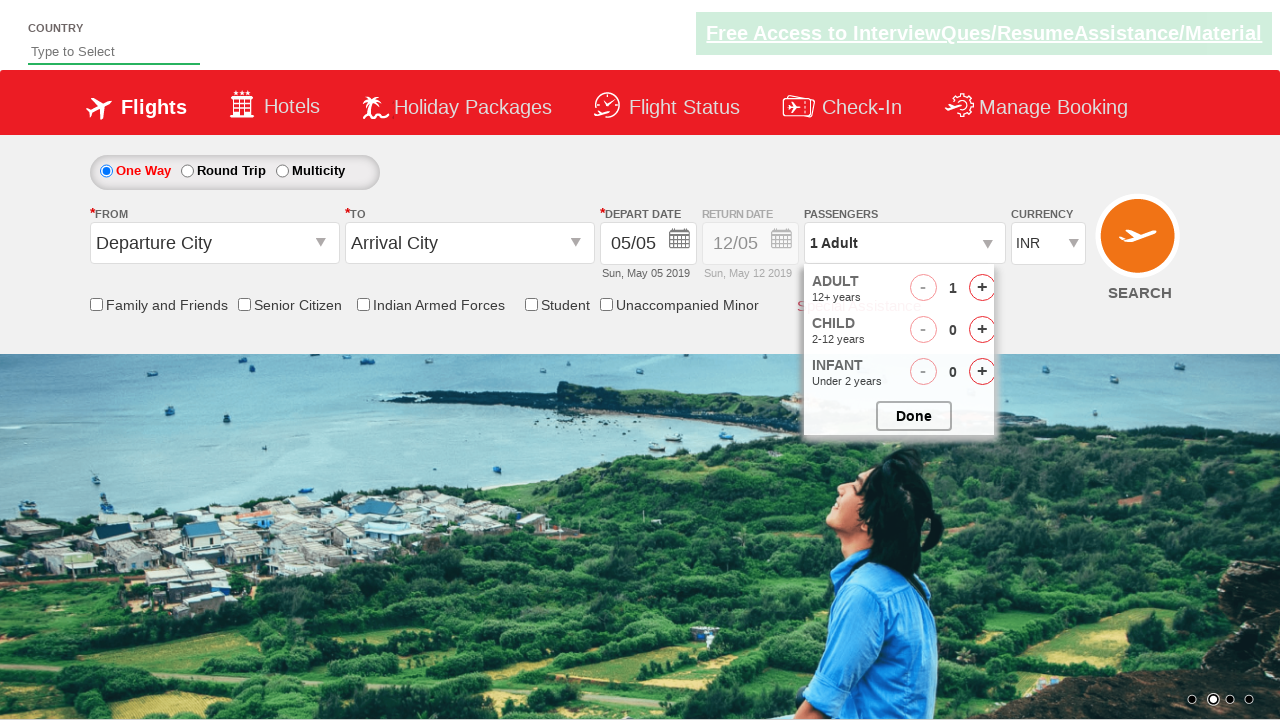

Waited for dropdown to be visible
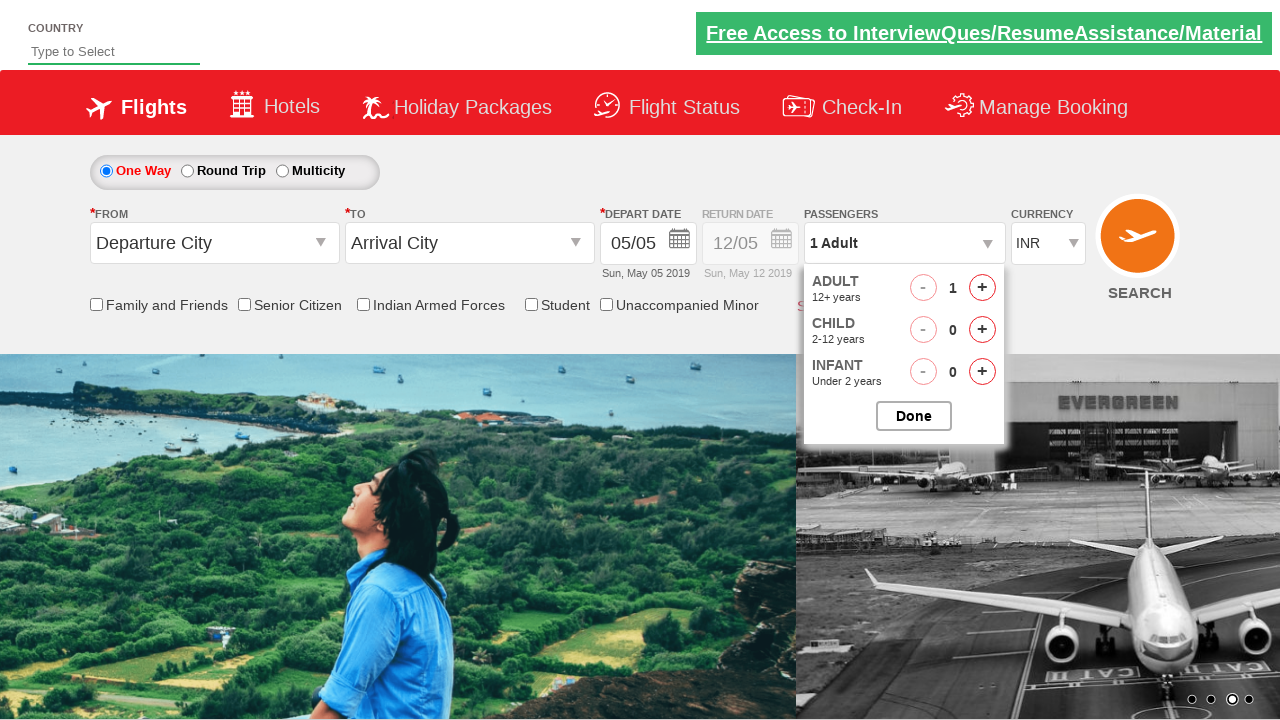

Incremented adult count (iteration 1 of 4) at (982, 288) on #hrefIncAdt
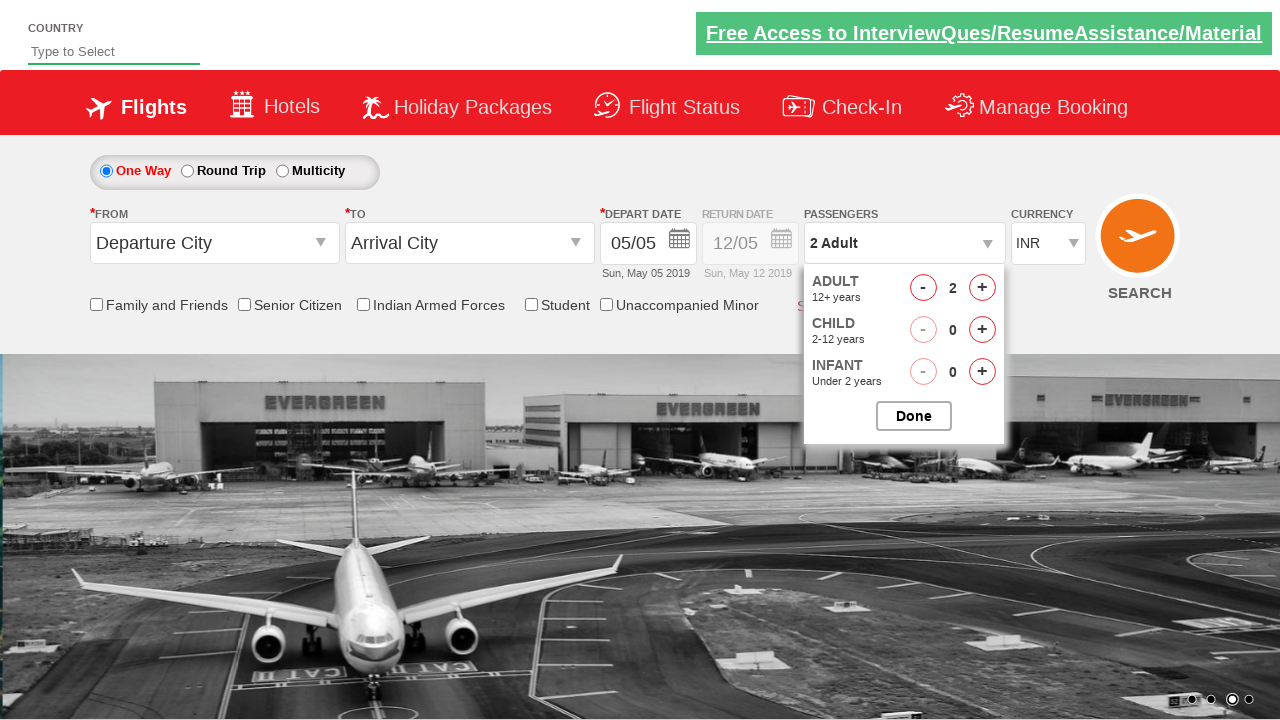

Waited for increment to process
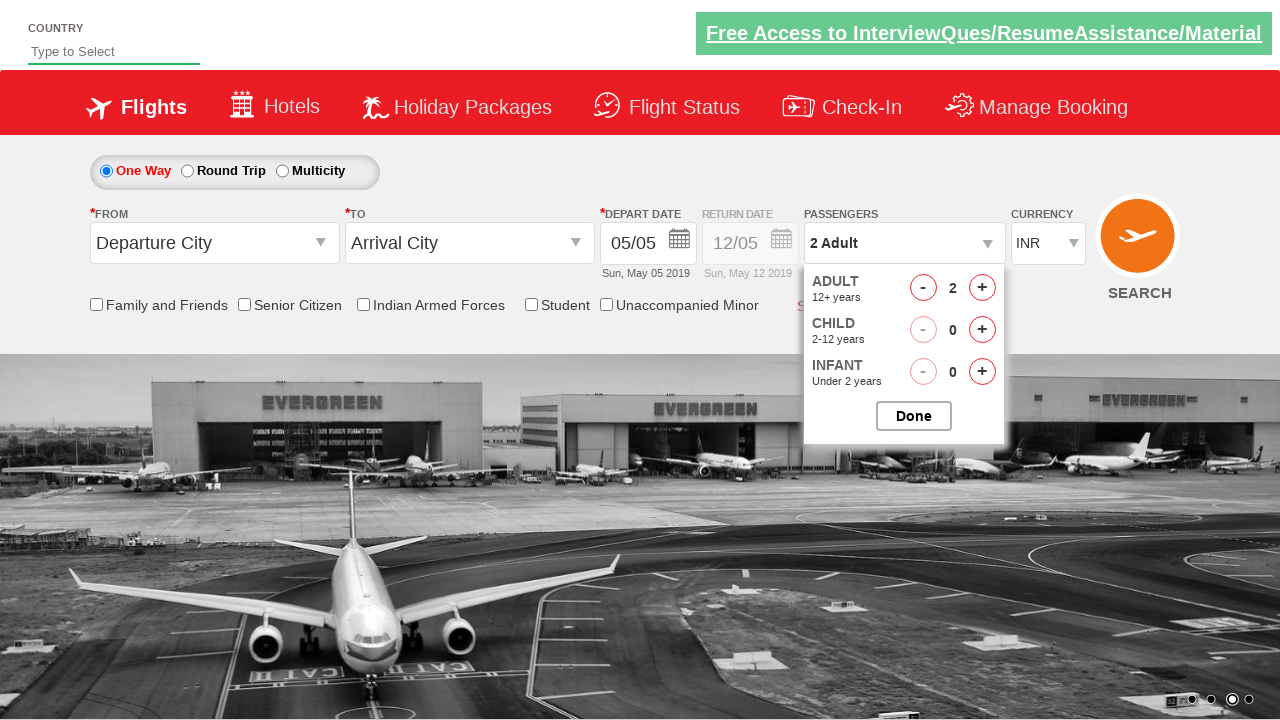

Incremented adult count (iteration 2 of 4) at (982, 288) on #hrefIncAdt
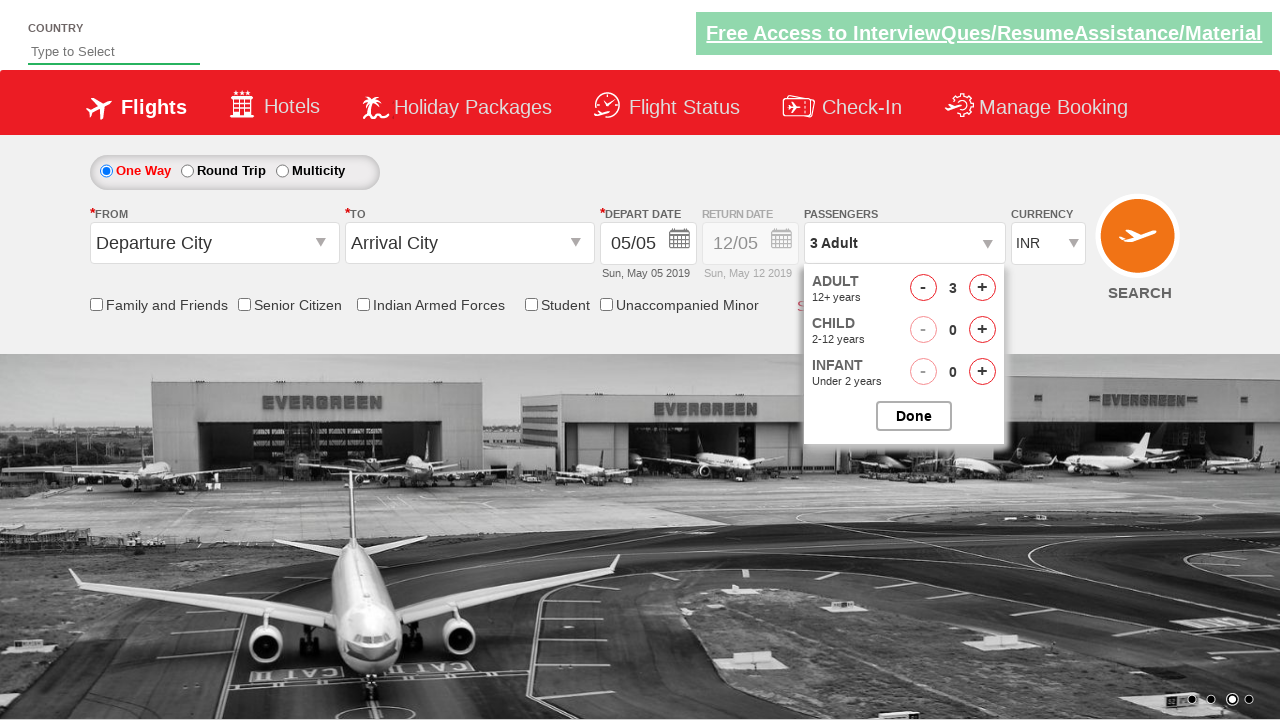

Waited for increment to process
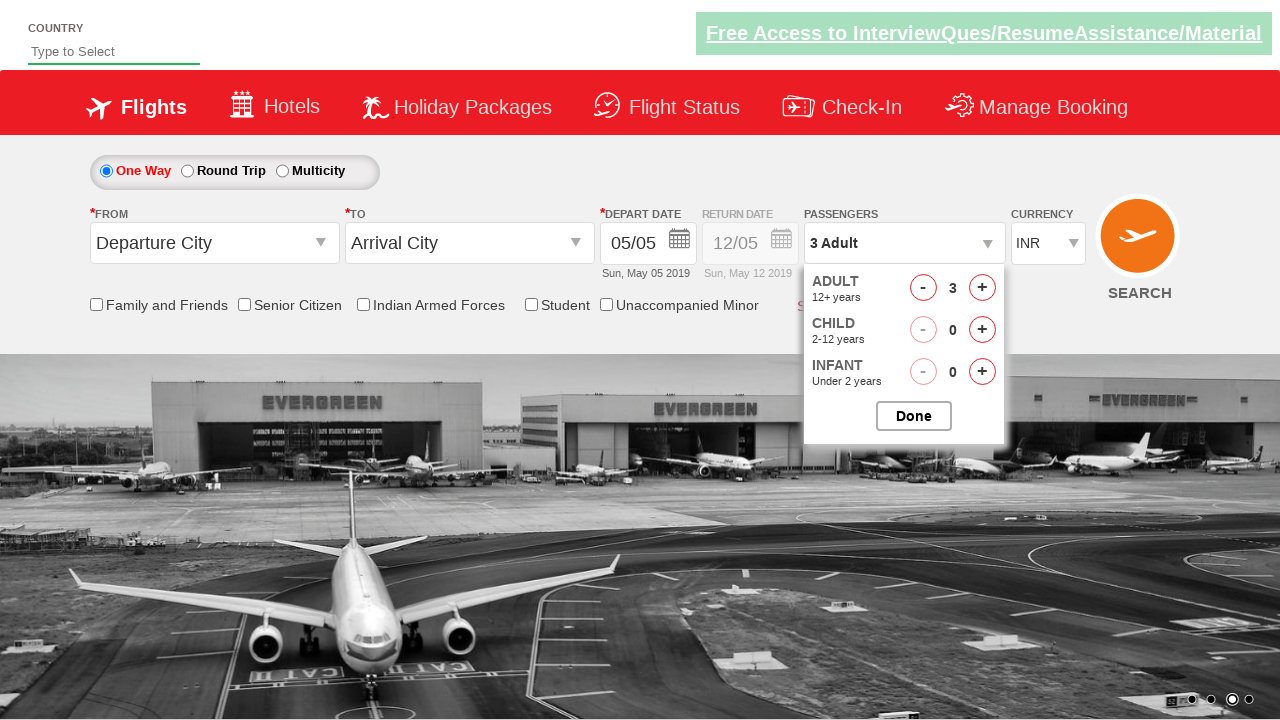

Incremented adult count (iteration 3 of 4) at (982, 288) on #hrefIncAdt
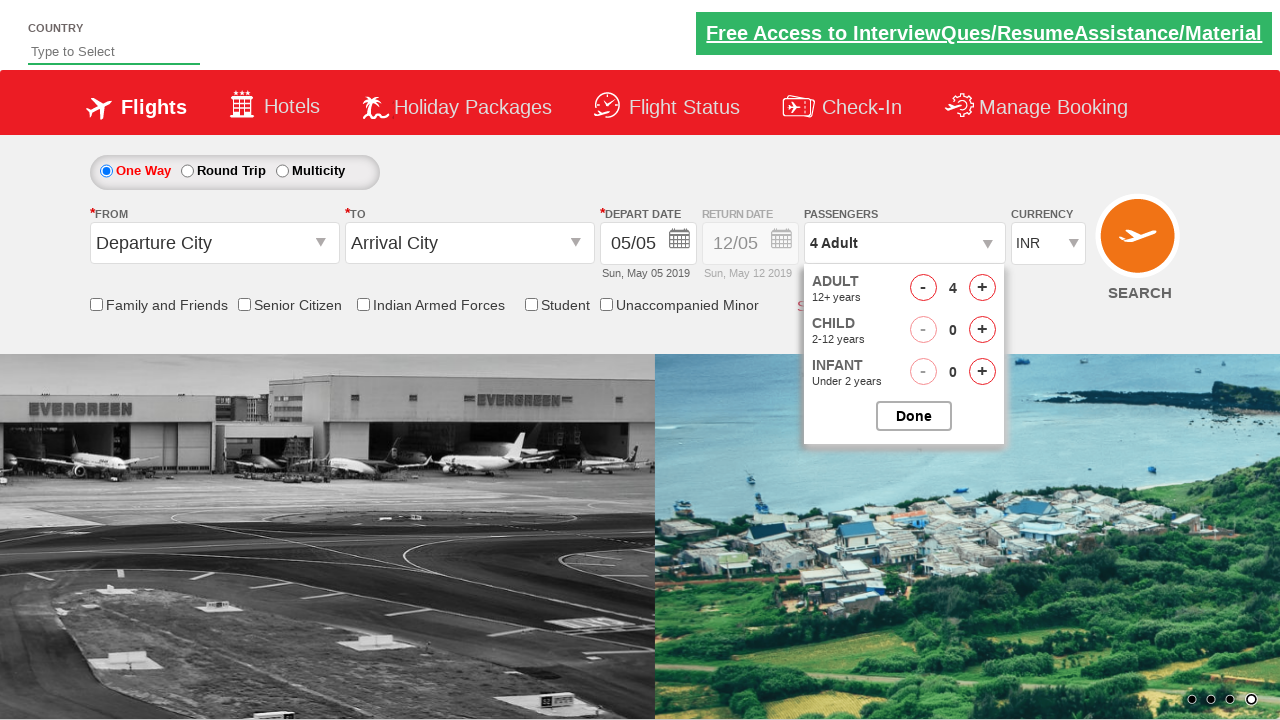

Waited for increment to process
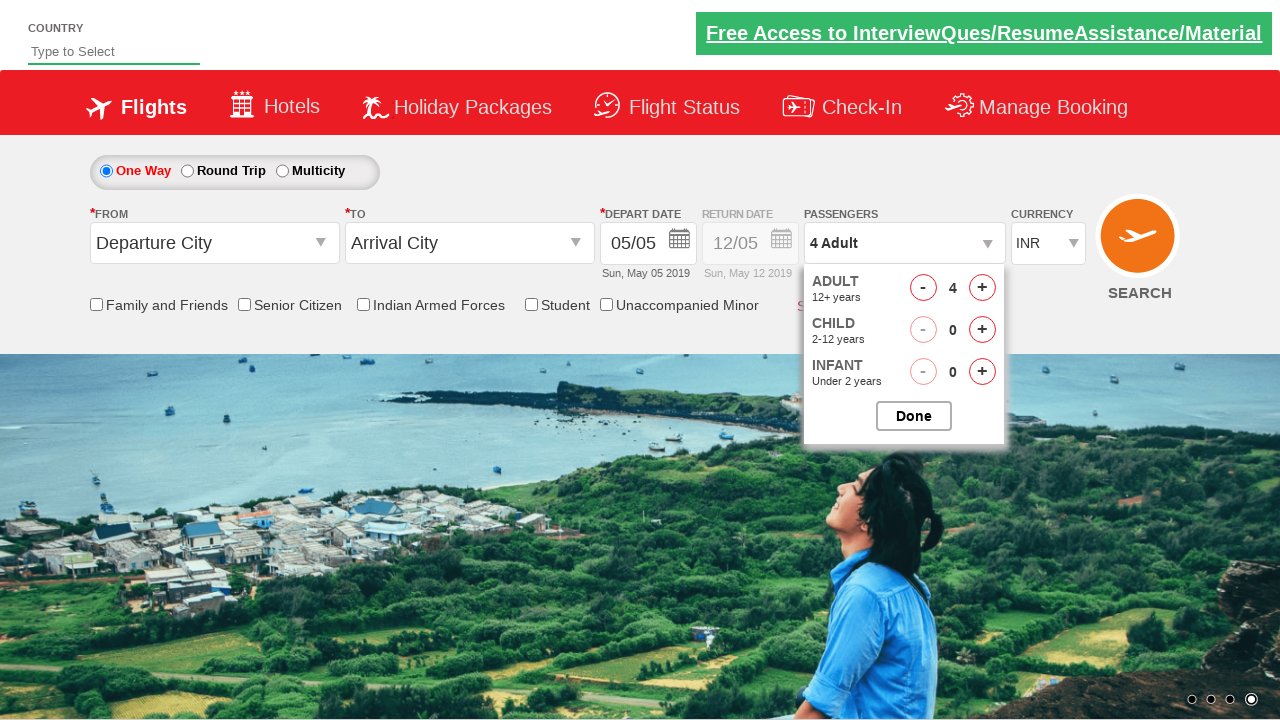

Incremented adult count (iteration 4 of 4) at (982, 288) on #hrefIncAdt
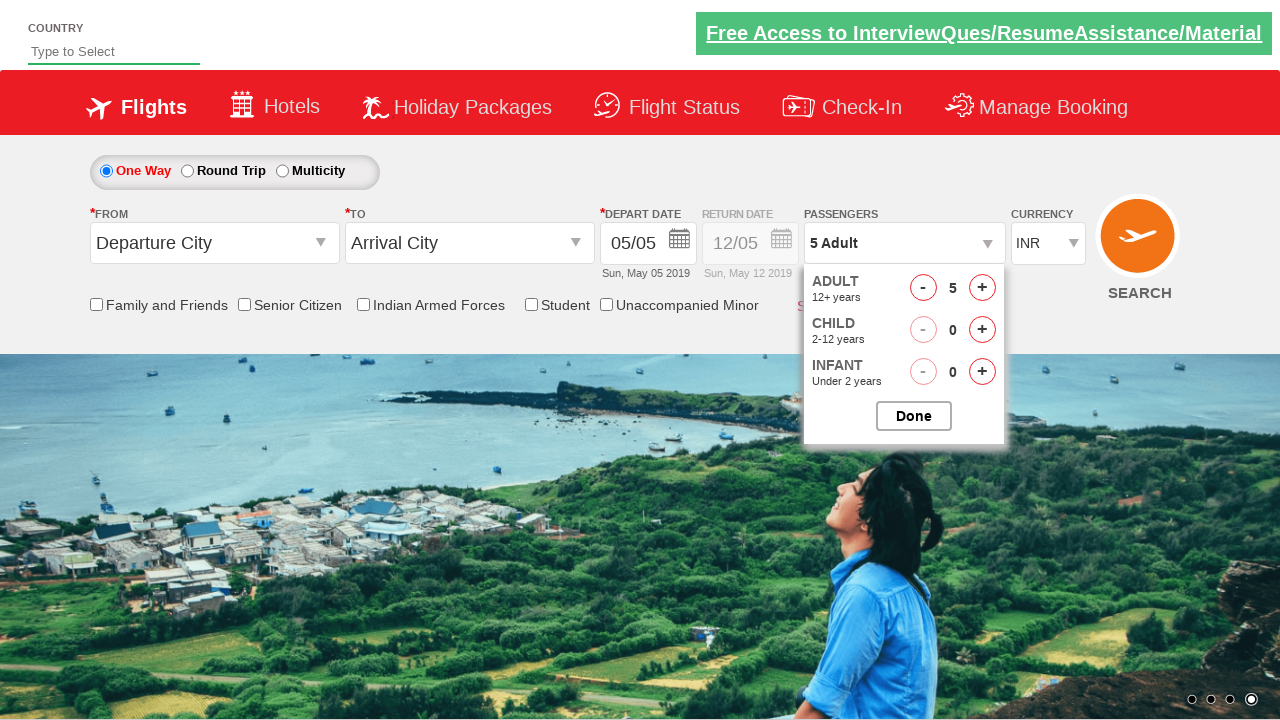

Waited for increment to process
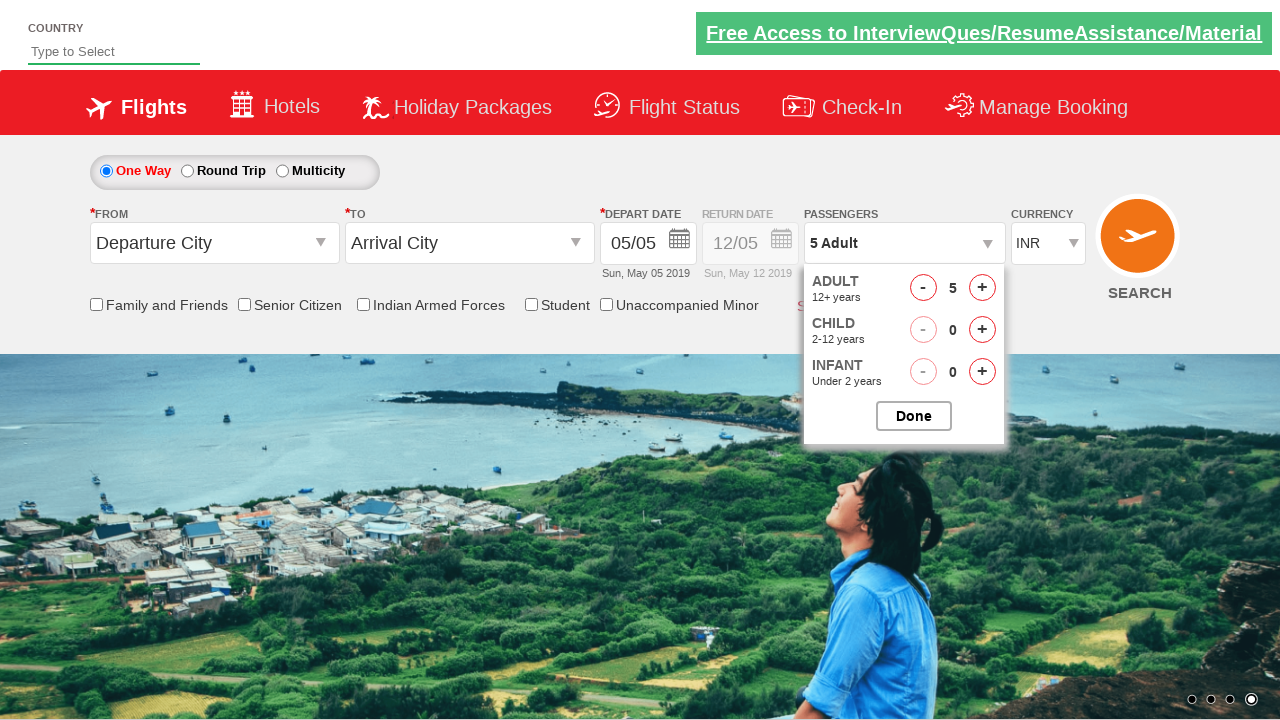

Closed the passenger dropdown at (914, 416) on #btnclosepaxoption
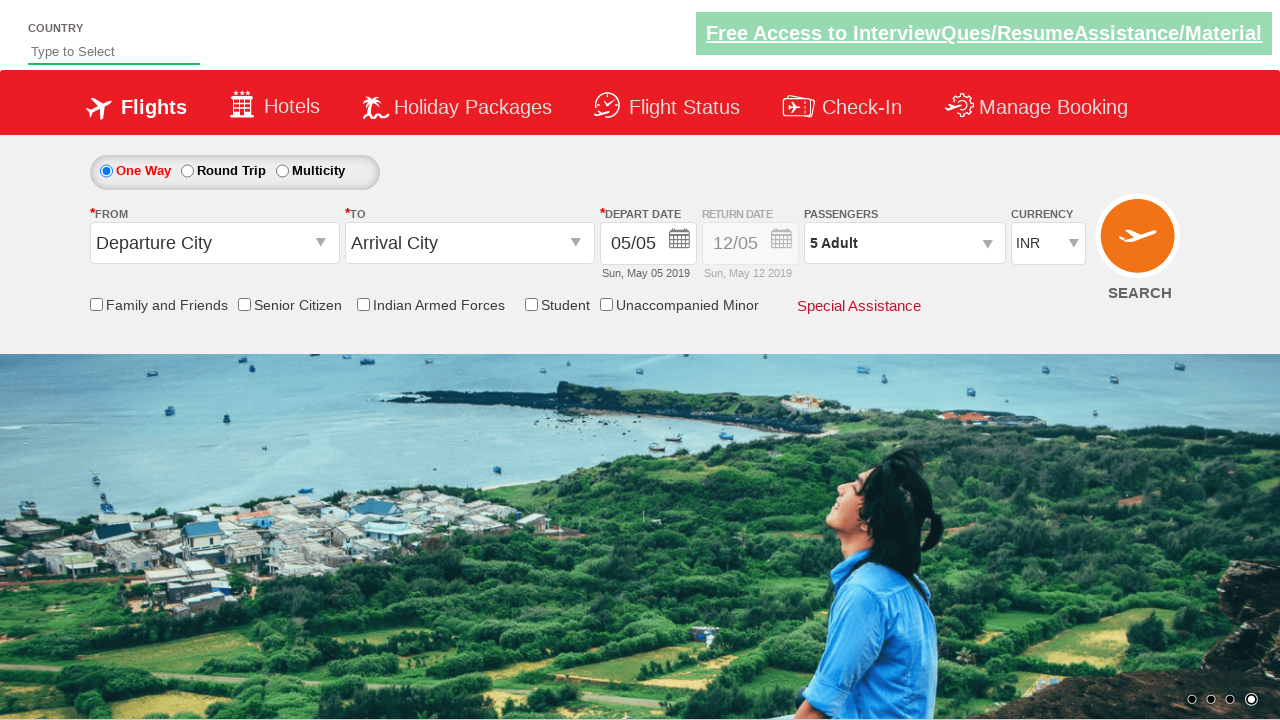

Retrieved passenger info text content
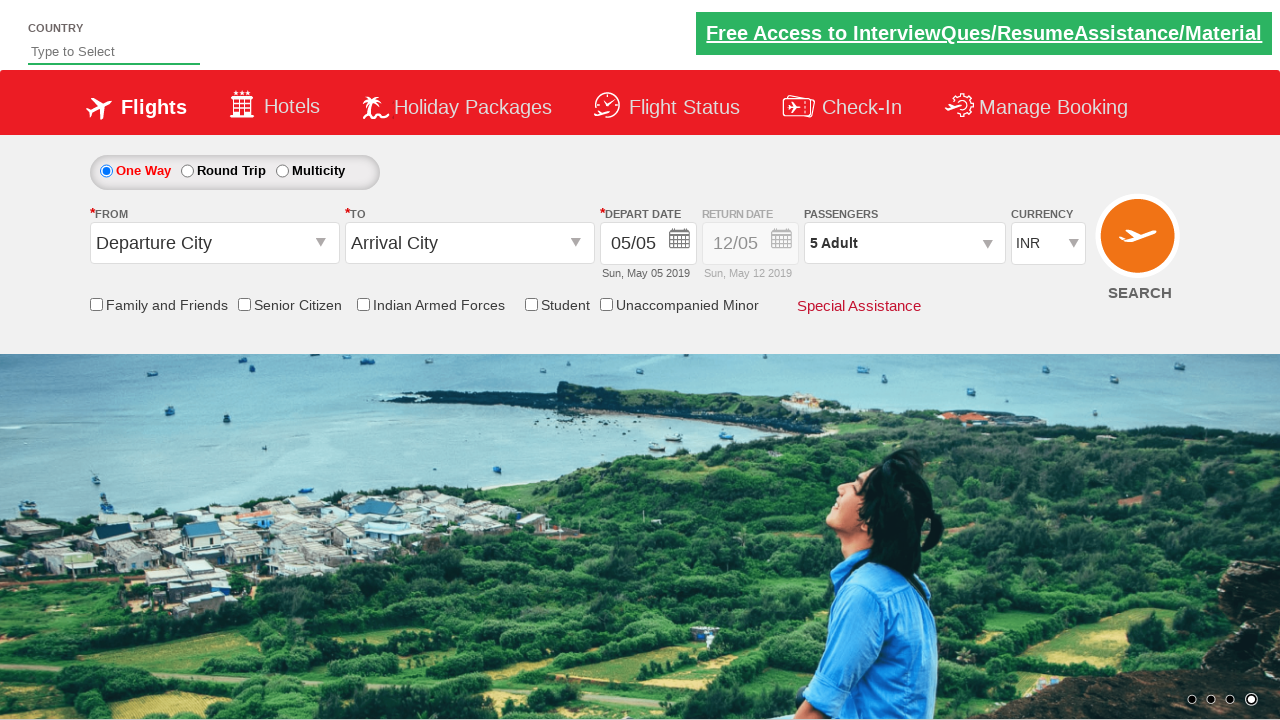

Verified passenger info displays '5 Adult'
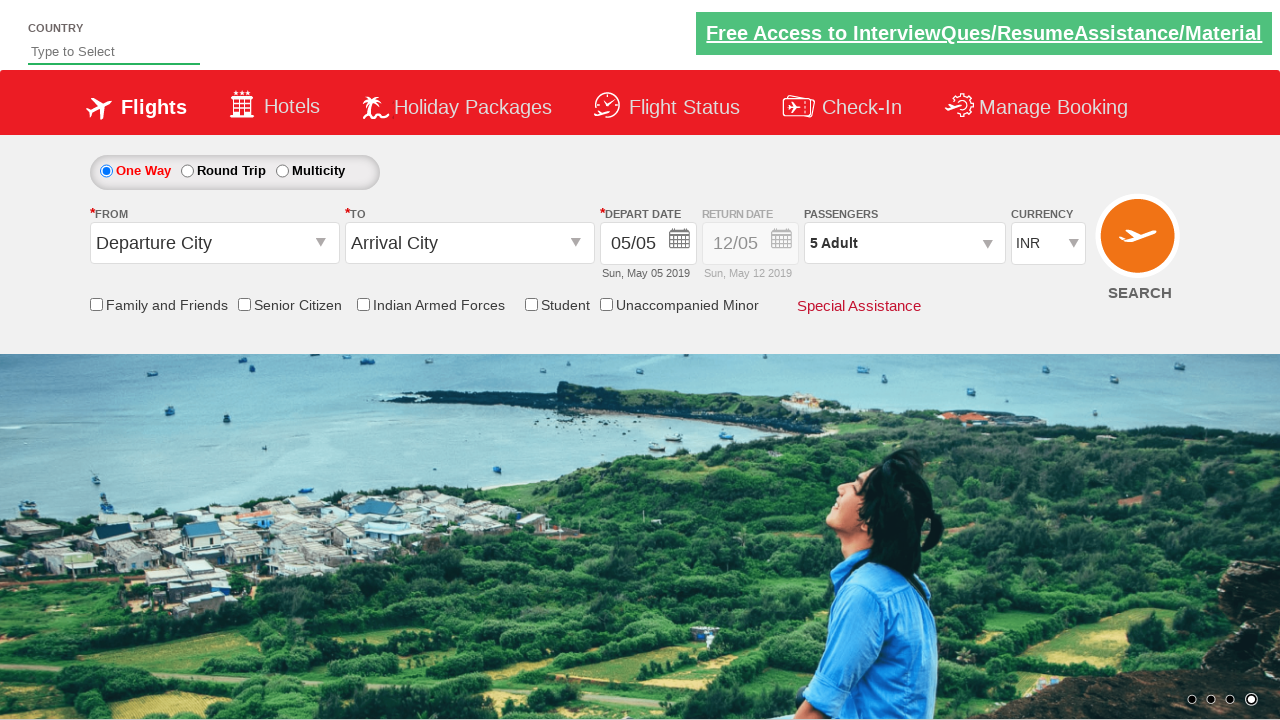

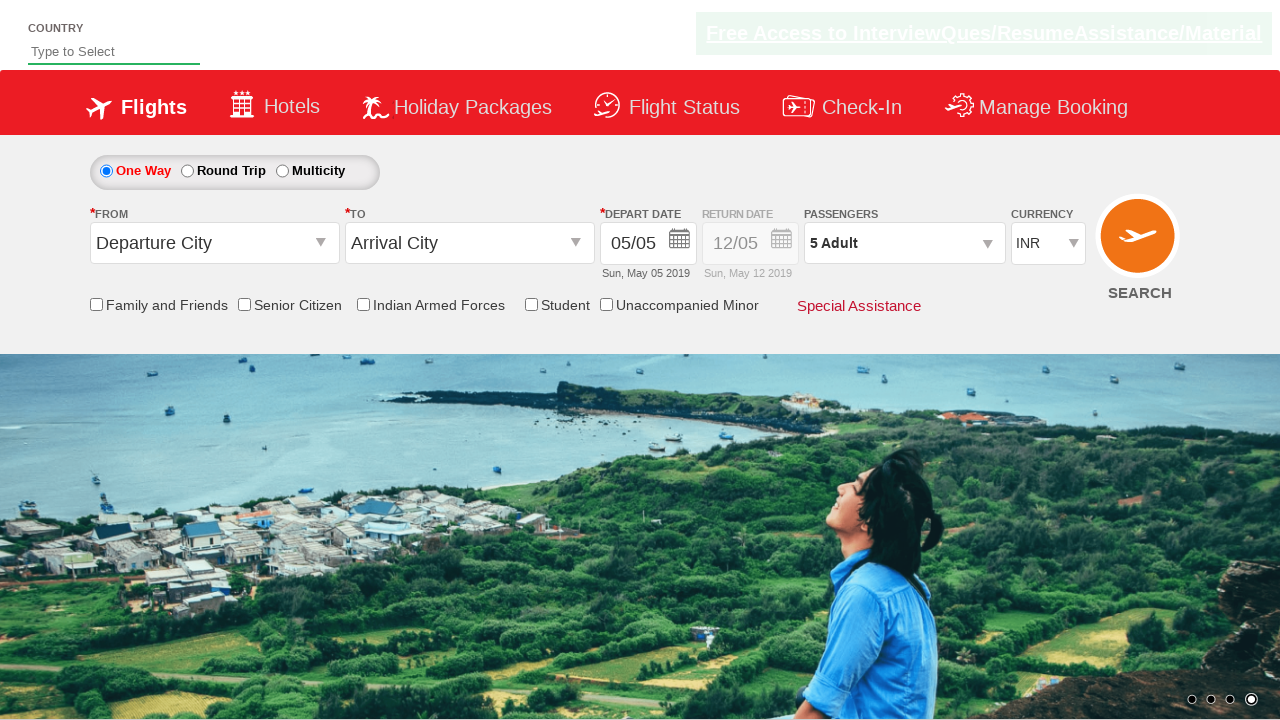